Tests checkbox element on W3C WAI-ARIA checkbox pattern example page by locating the first checkbox and checking its selected state

Starting URL: https://www.w3.org/WAI/ARIA/apg/patterns/checkbox/examples/checkbox/

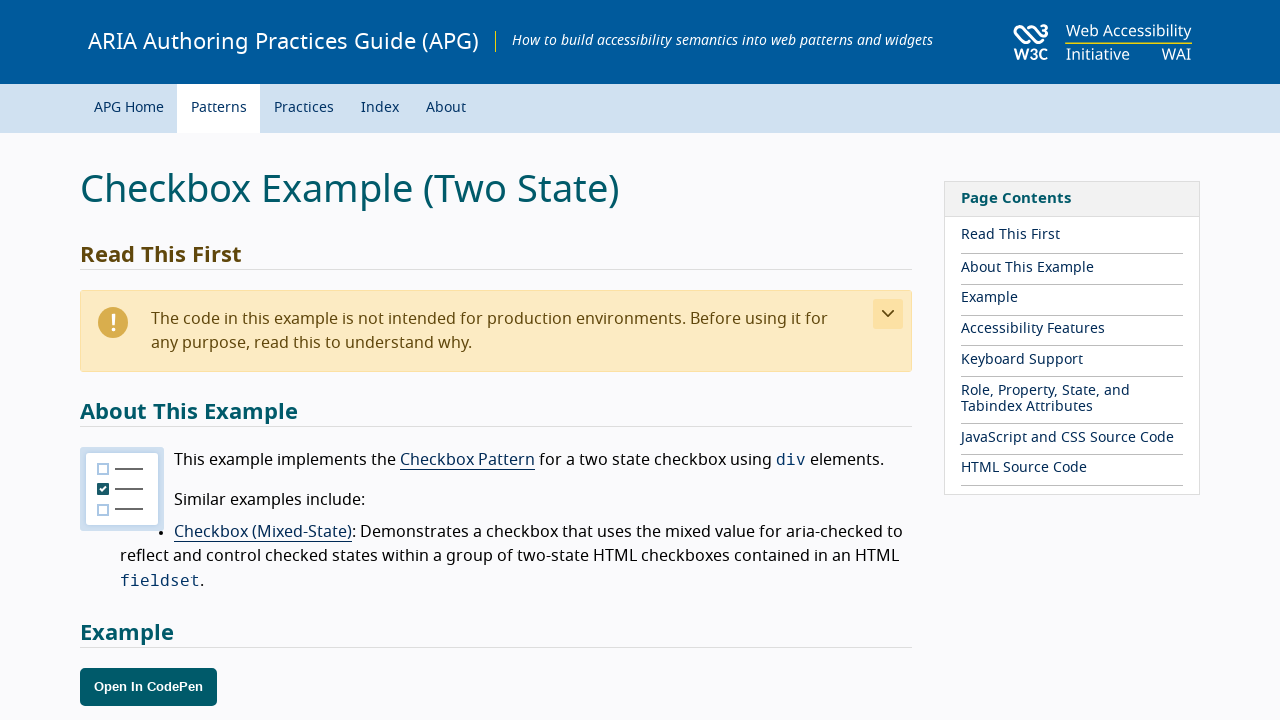

Navigated to W3C WAI-ARIA checkbox pattern example page
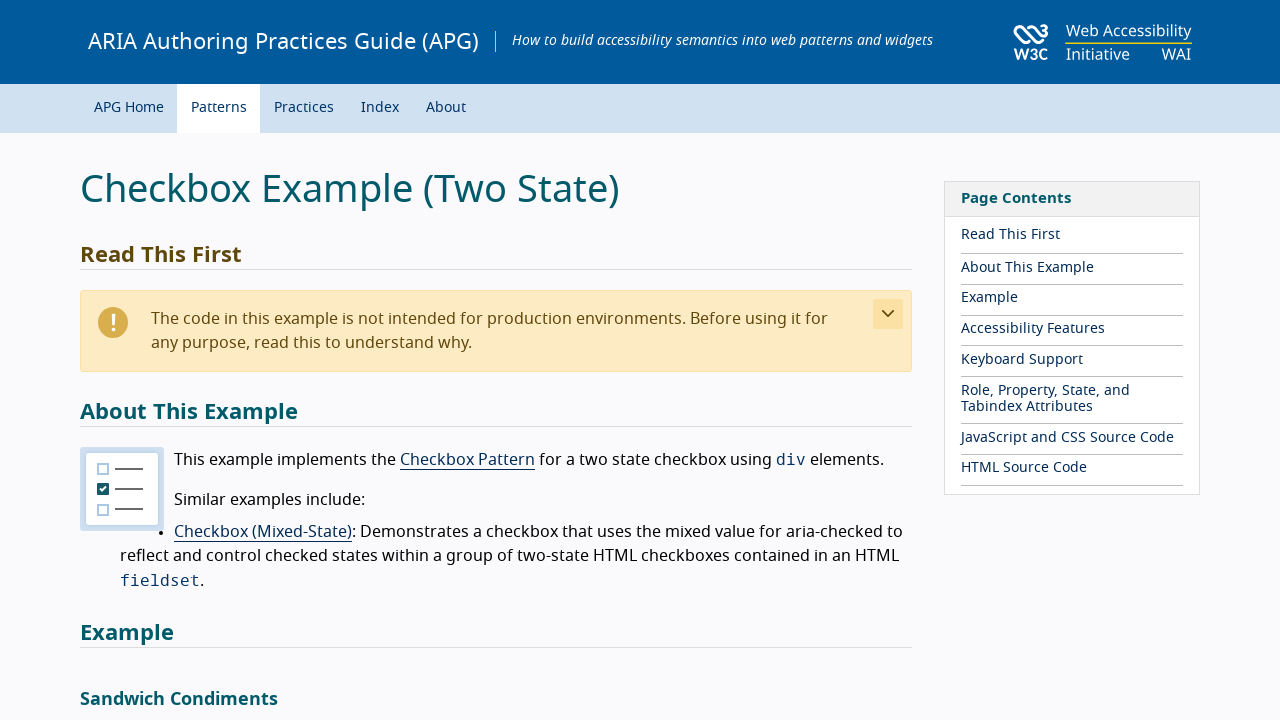

Located the first checkbox element
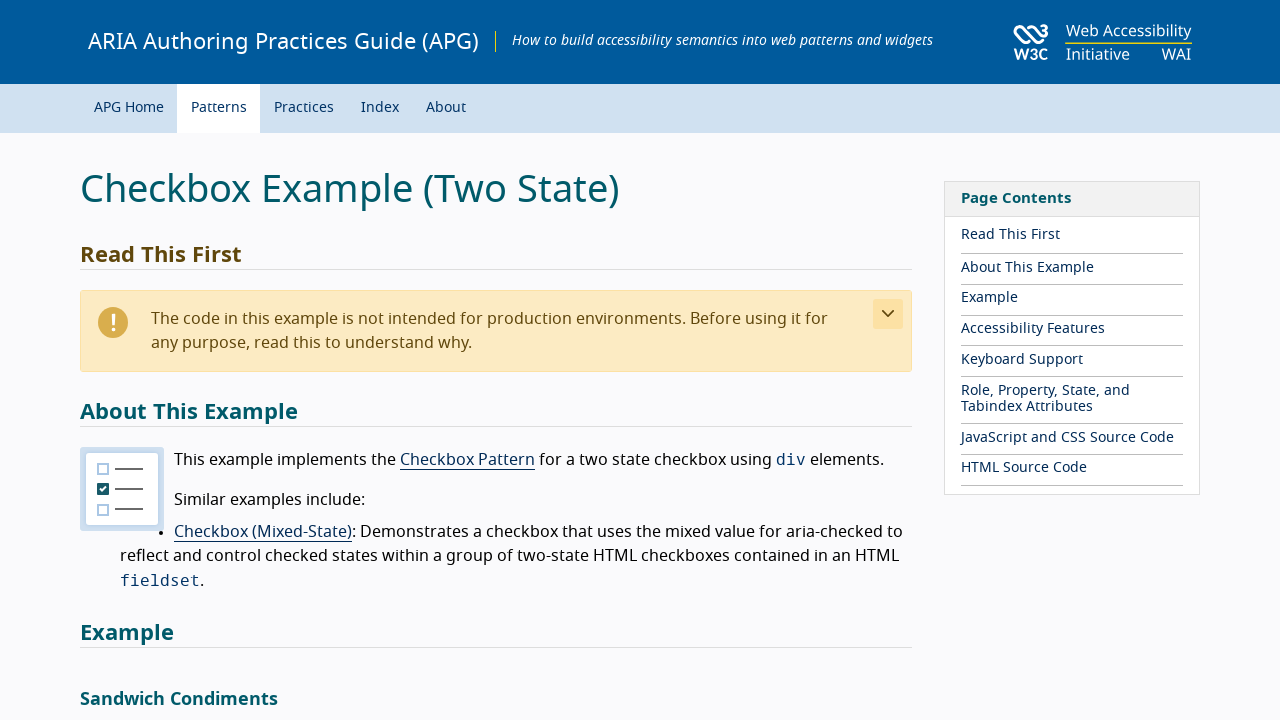

Waited for the first checkbox element to be ready
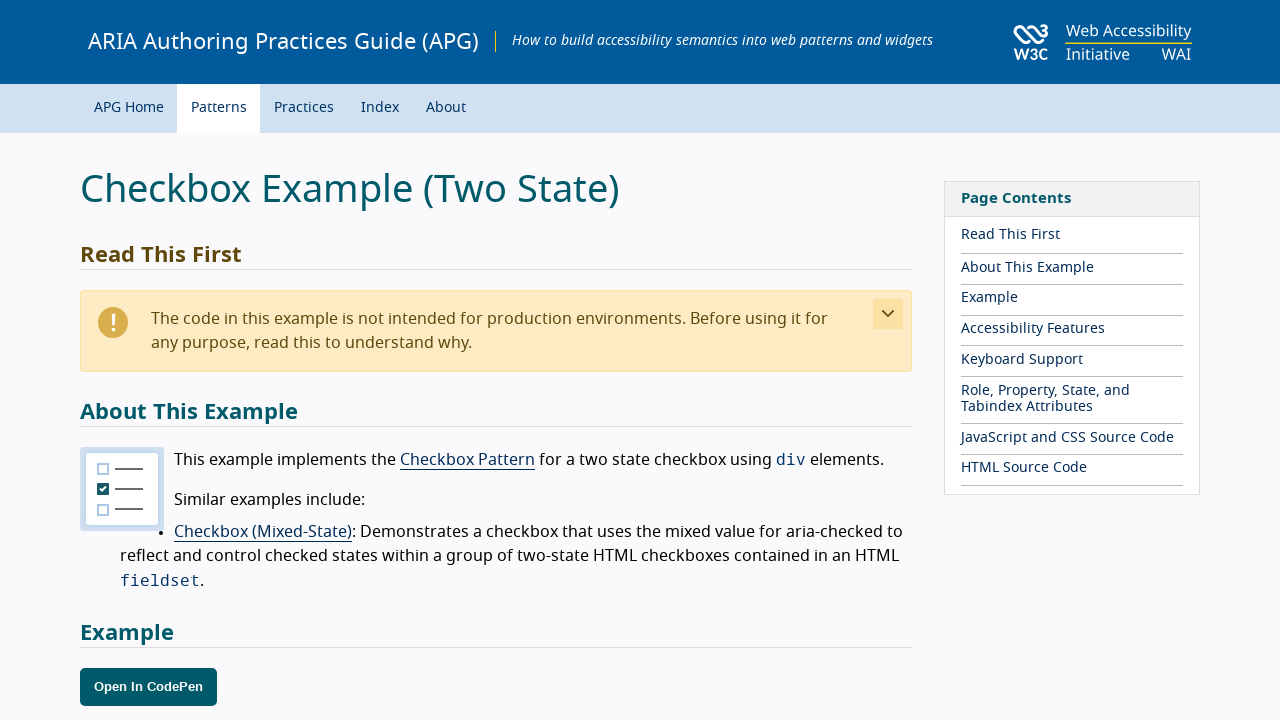

Retrieved aria-checked attribute from checkbox: False
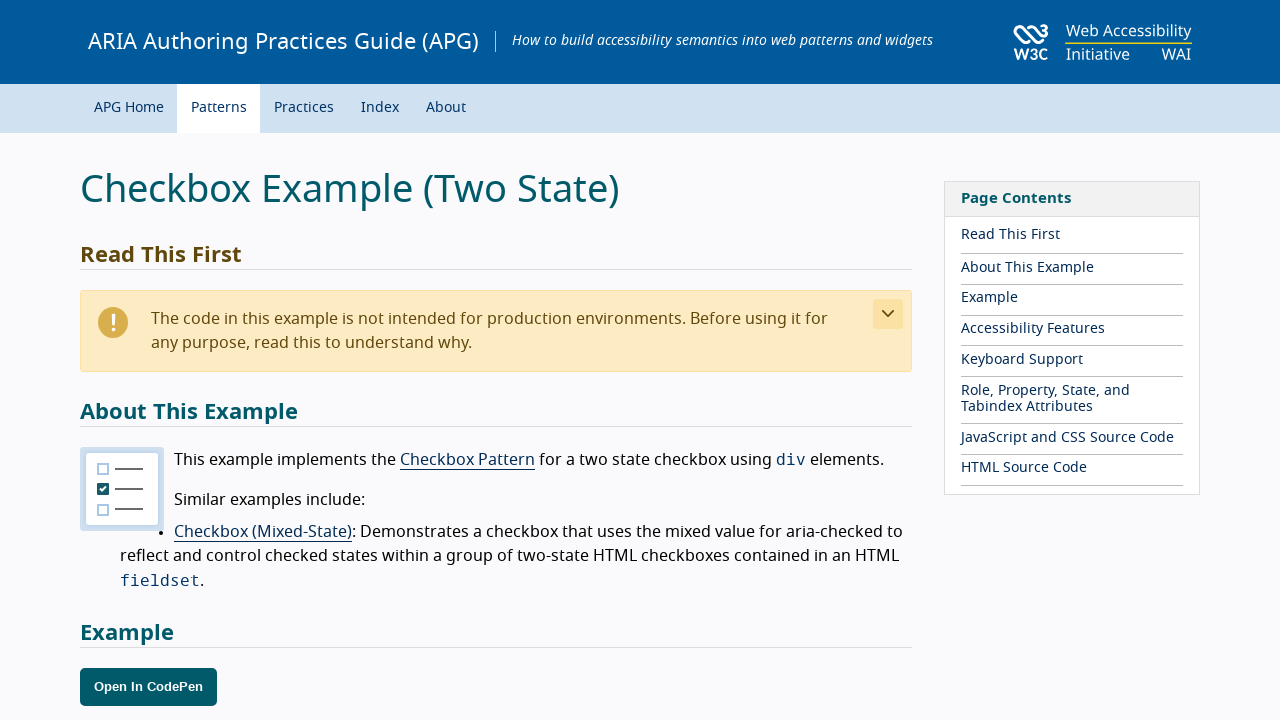

Printed checkbox selected state: False
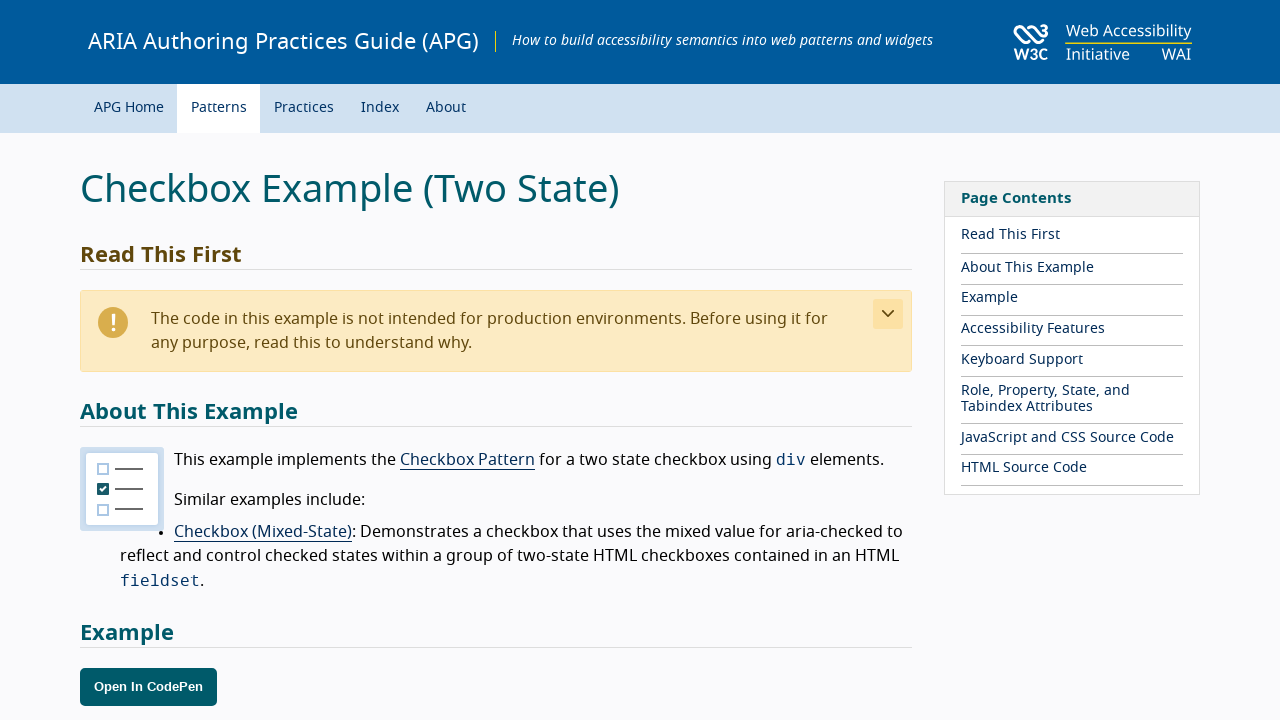

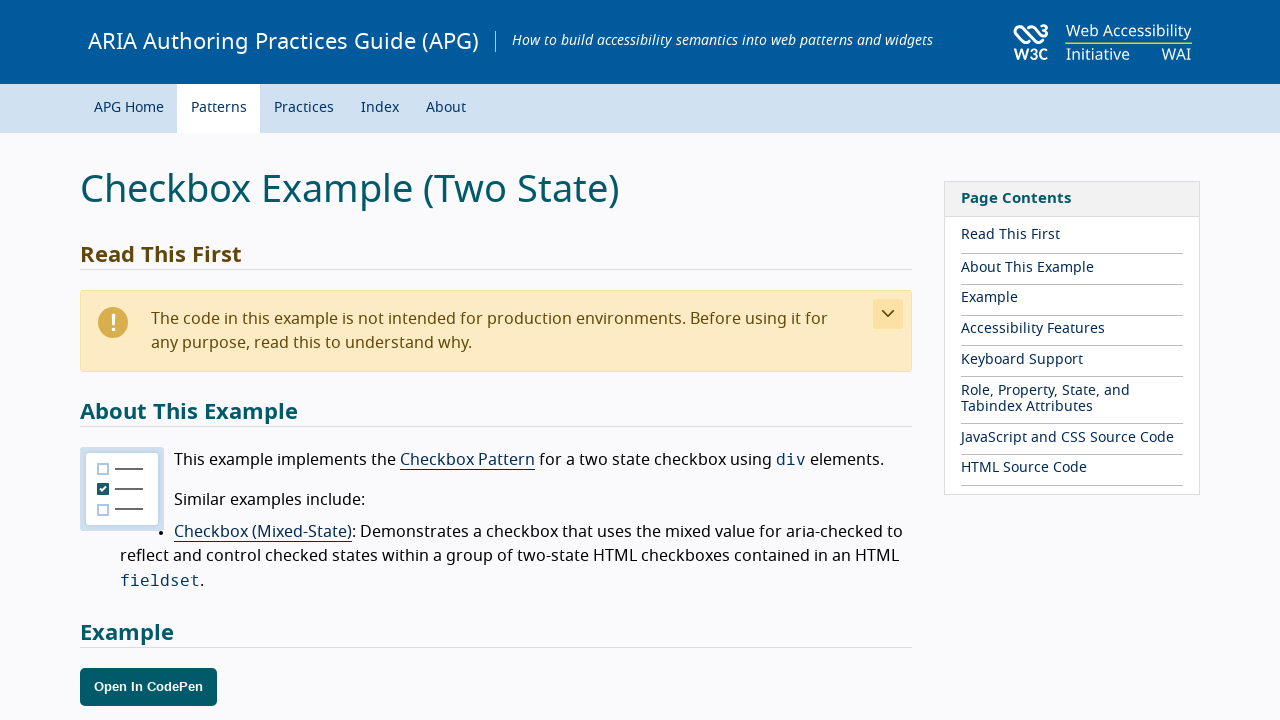